Tests a math exercise page by reading two numbers displayed on the page, calculating their sum, selecting the sum from a dropdown menu, and clicking the submit button.

Starting URL: http://suninjuly.github.io/selects1.html

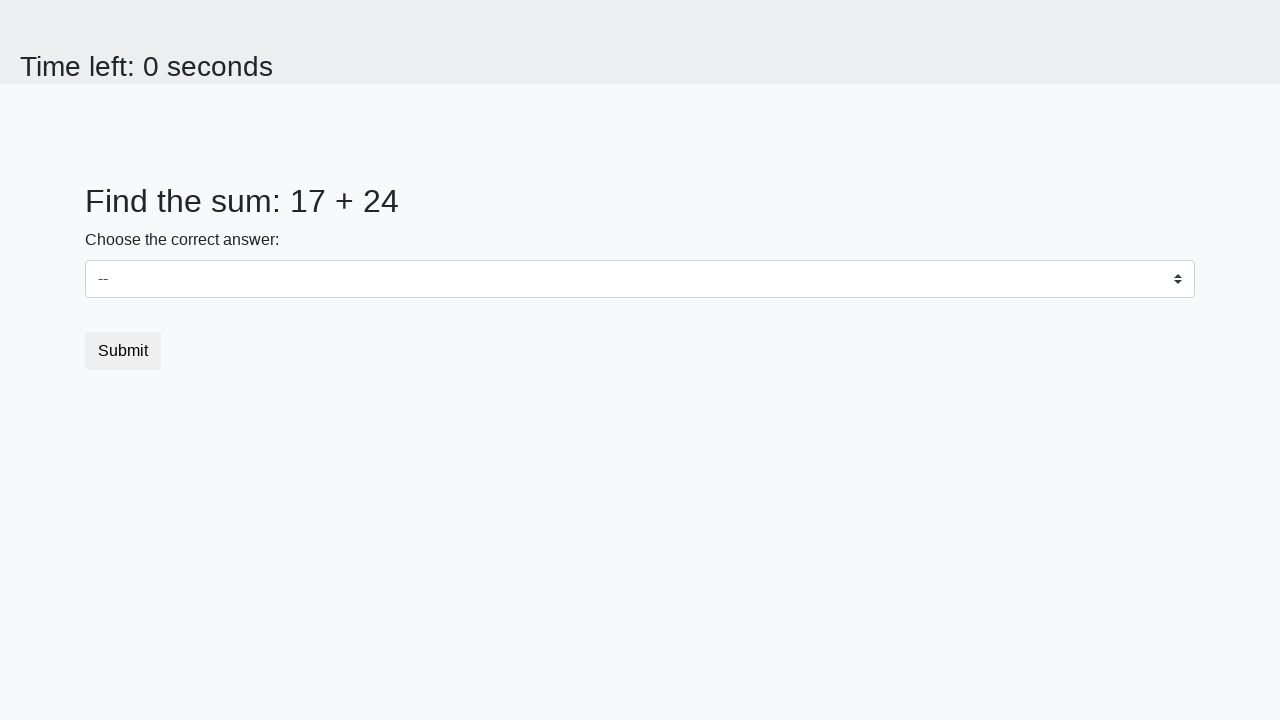

Read first number from #num1 element
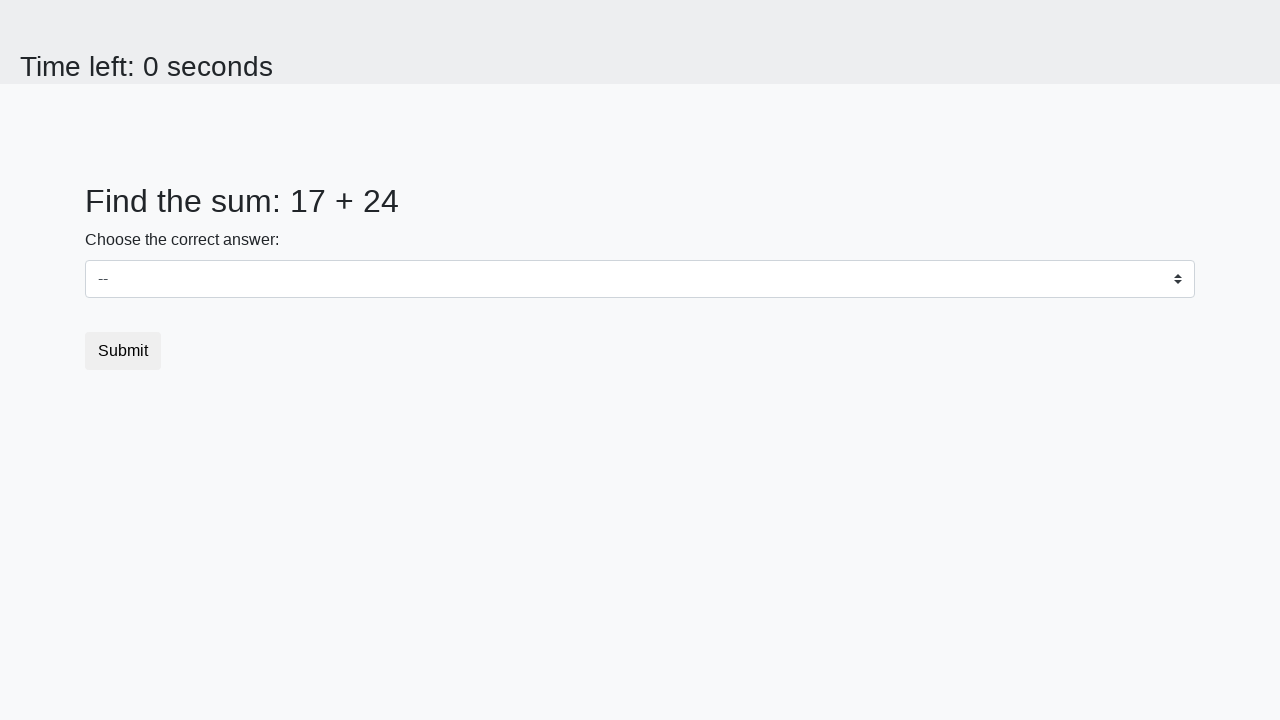

Read second number from #num2 element
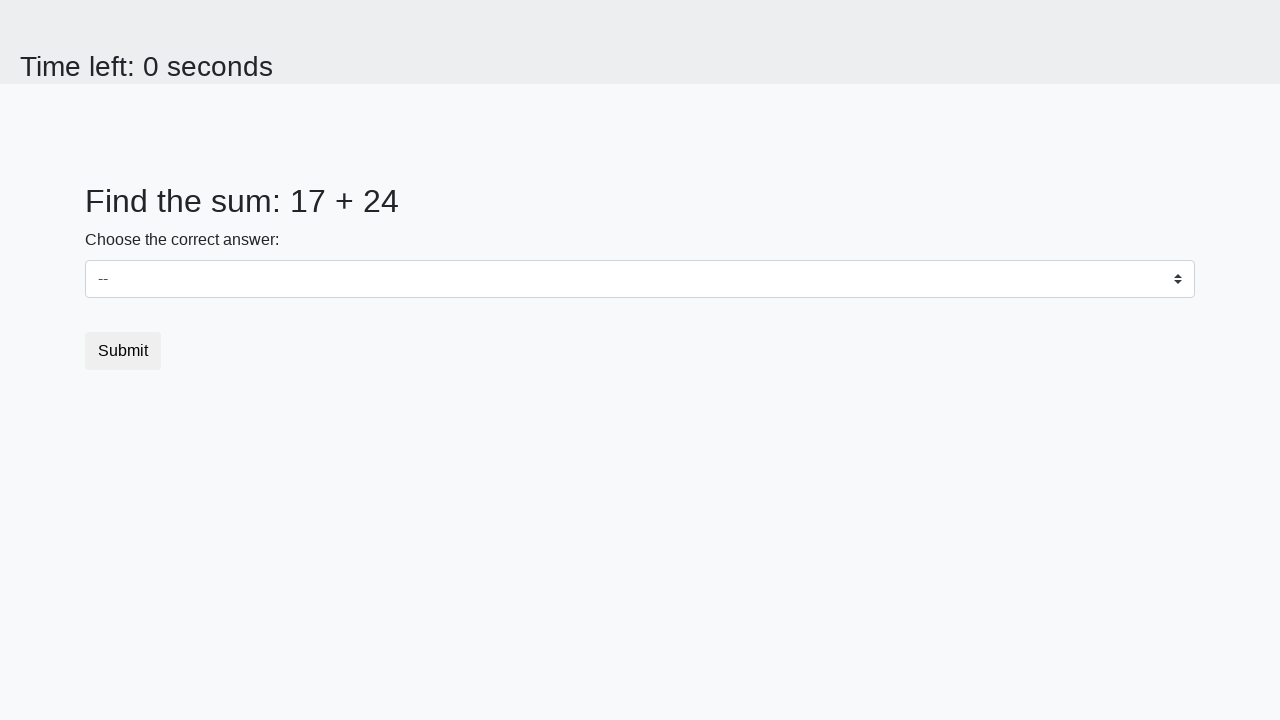

Calculated sum: 17 + 24 = 41
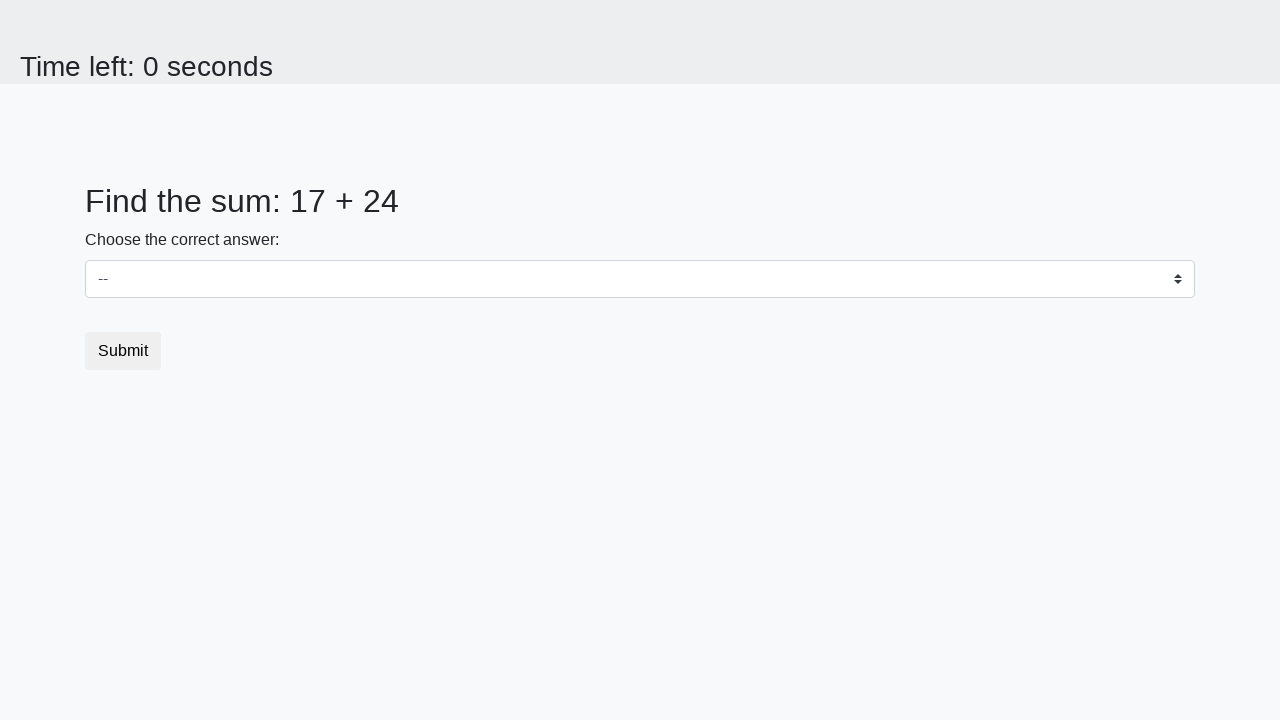

Selected sum value 41 from dropdown menu on select
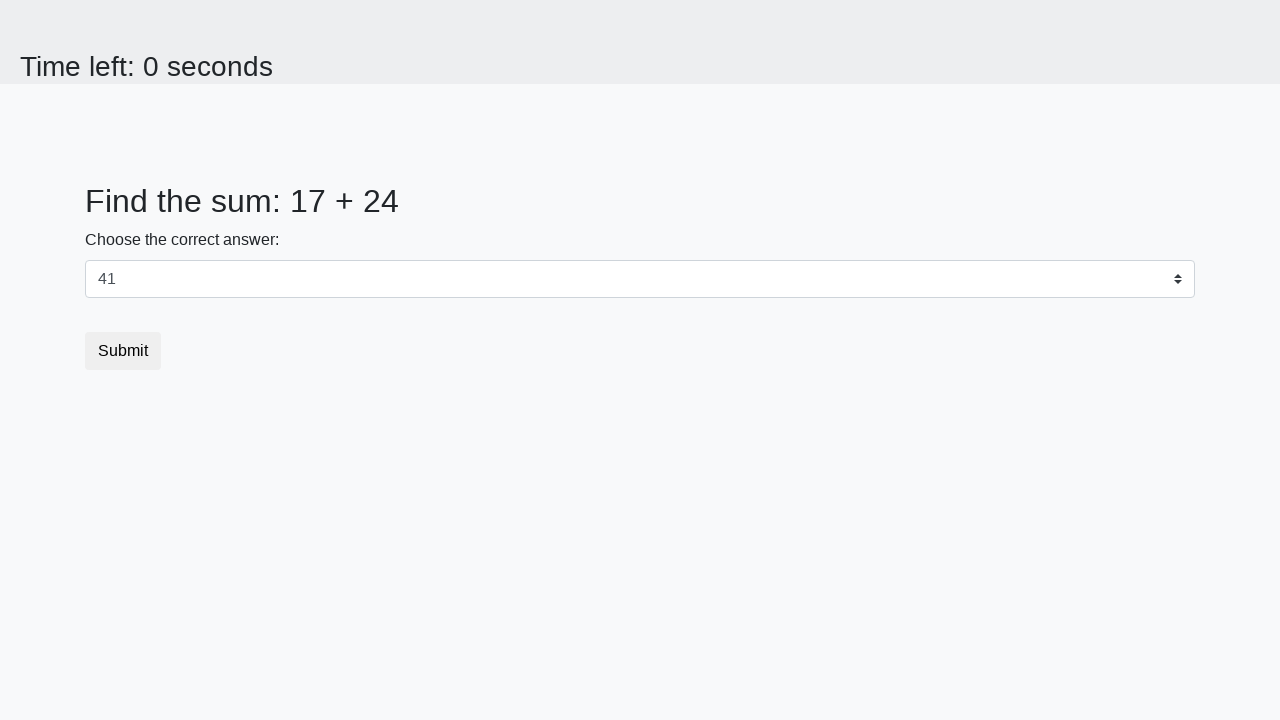

Clicked submit button at (123, 351) on .btn.btn-default
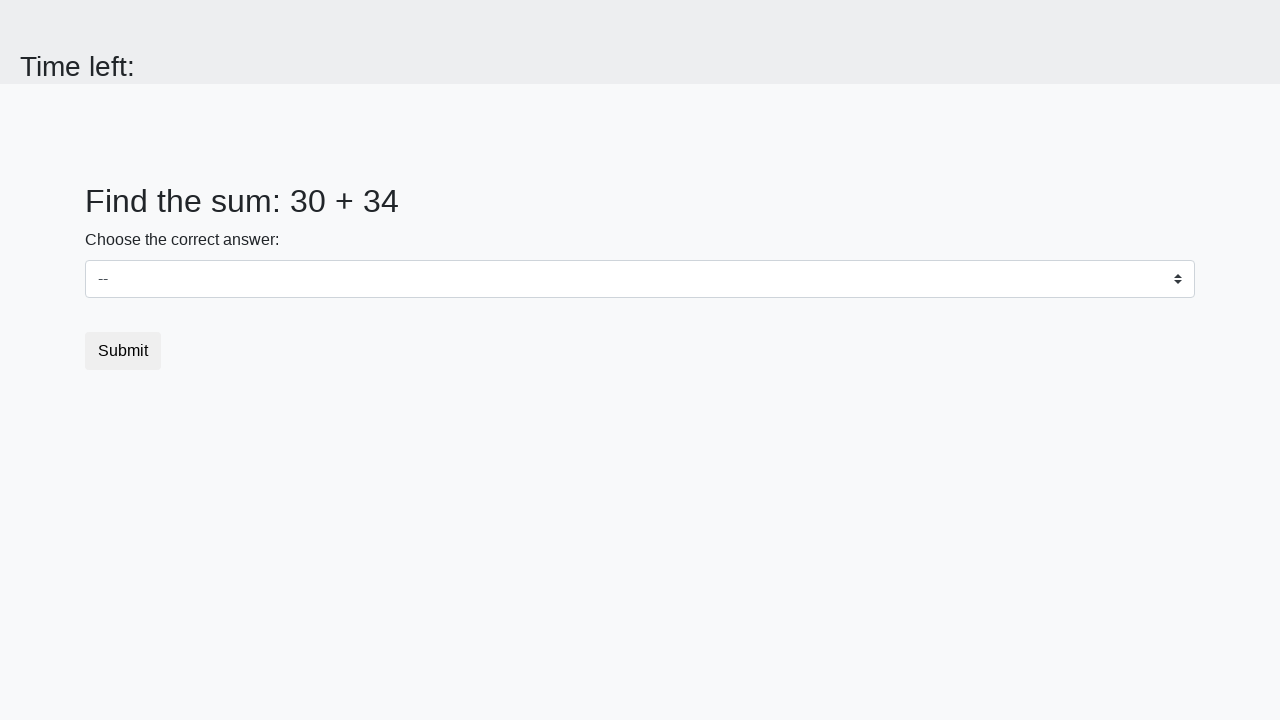

Waited 1 second for page response
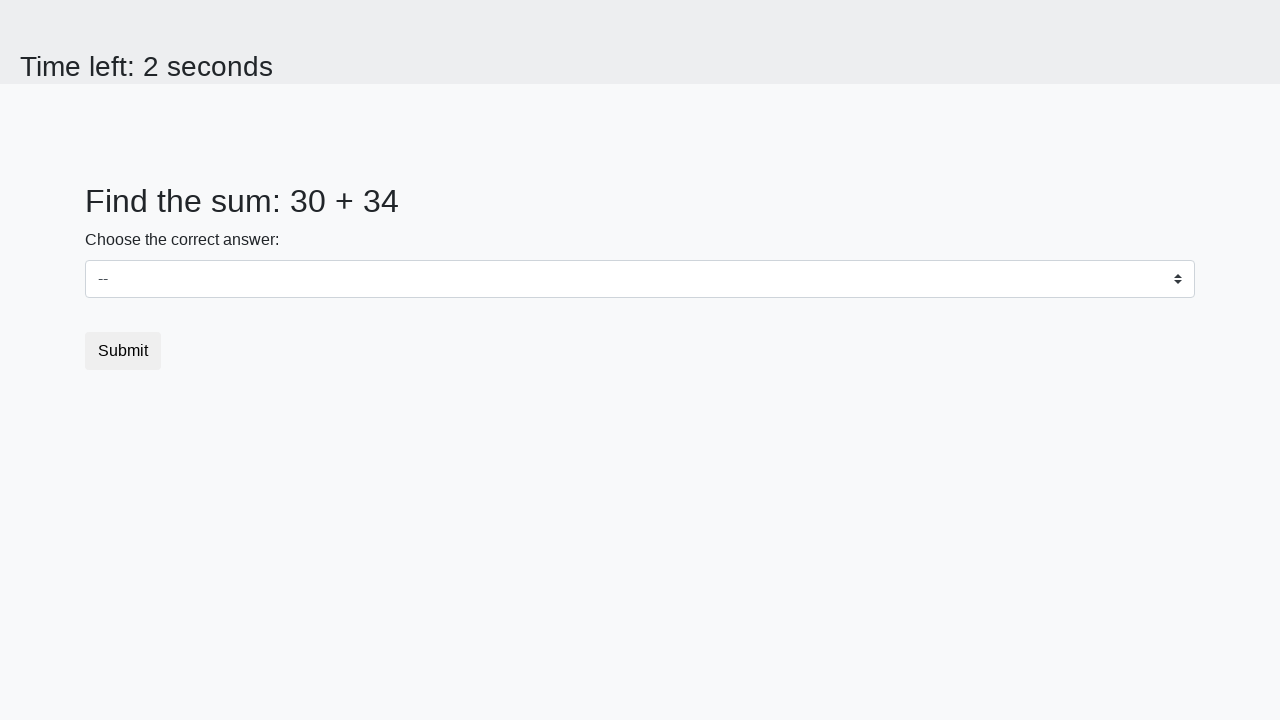

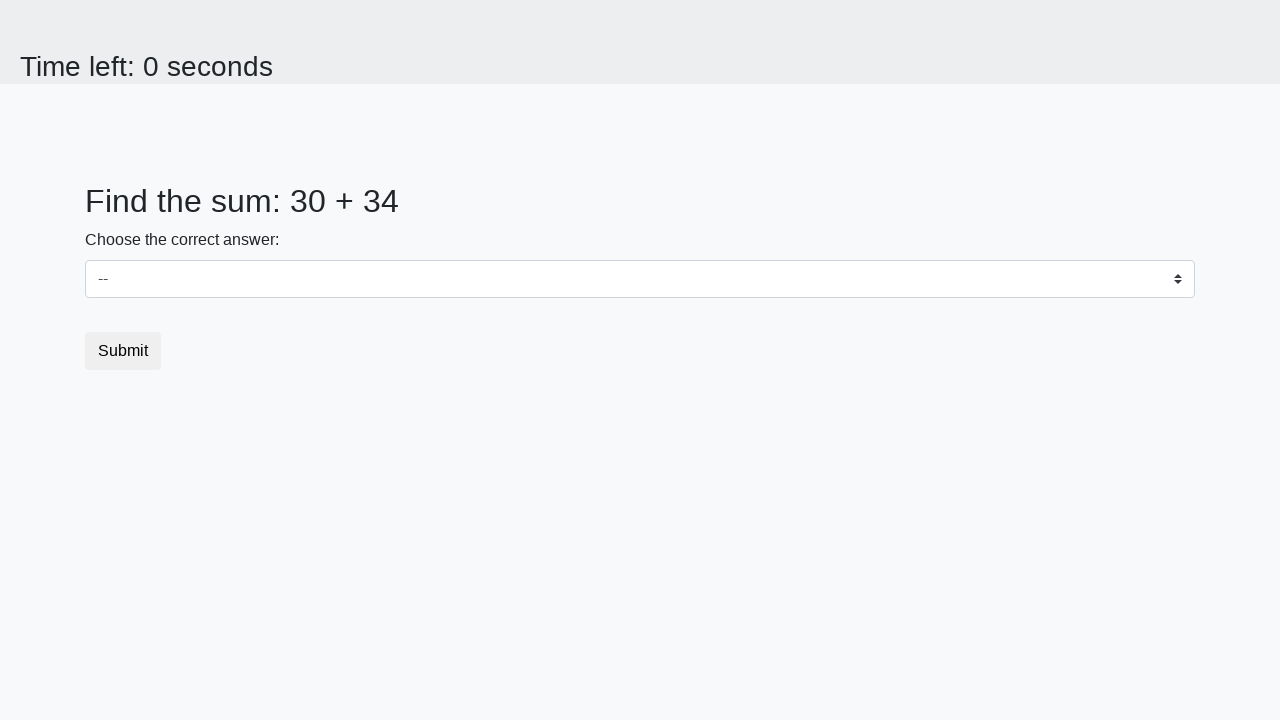